Tests accepting a JavaScript alert by clicking a button that triggers the alert, verifying the alert text, and accepting it

Starting URL: https://automationfc.github.io/basic-form/index.html

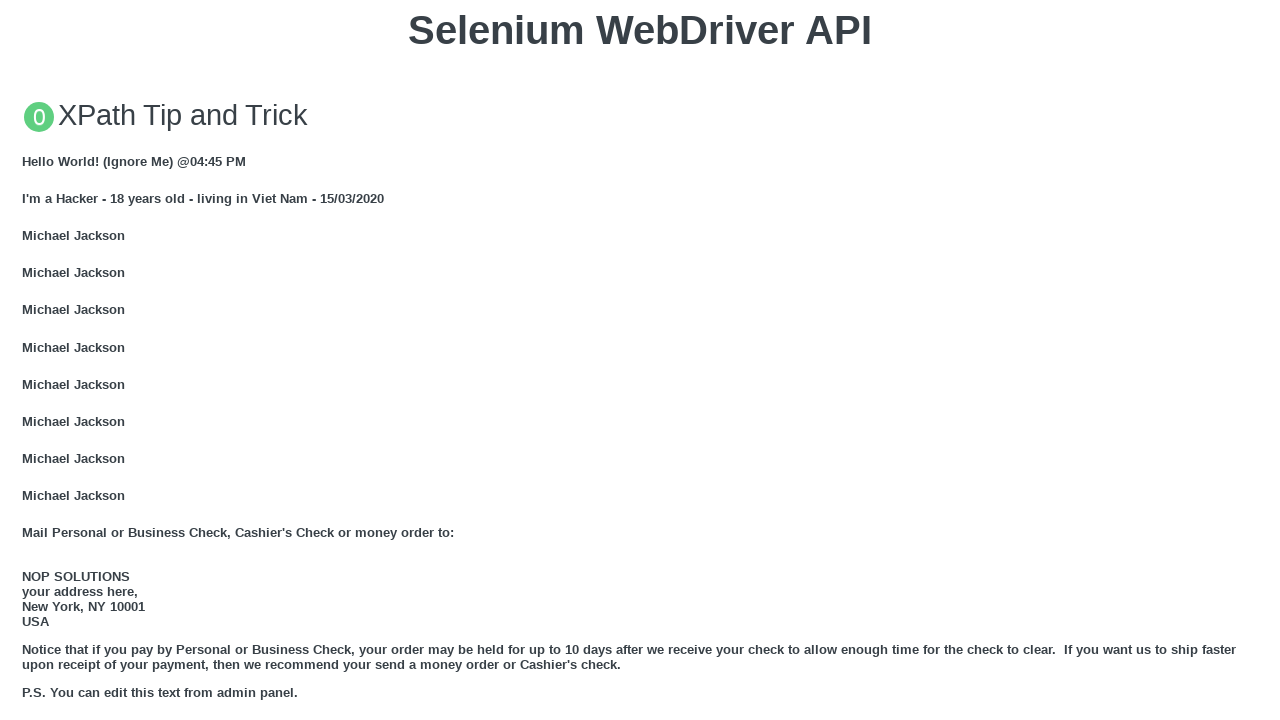

Clicked button to trigger JavaScript alert at (640, 360) on xpath=//button[text()='Click for JS Alert']
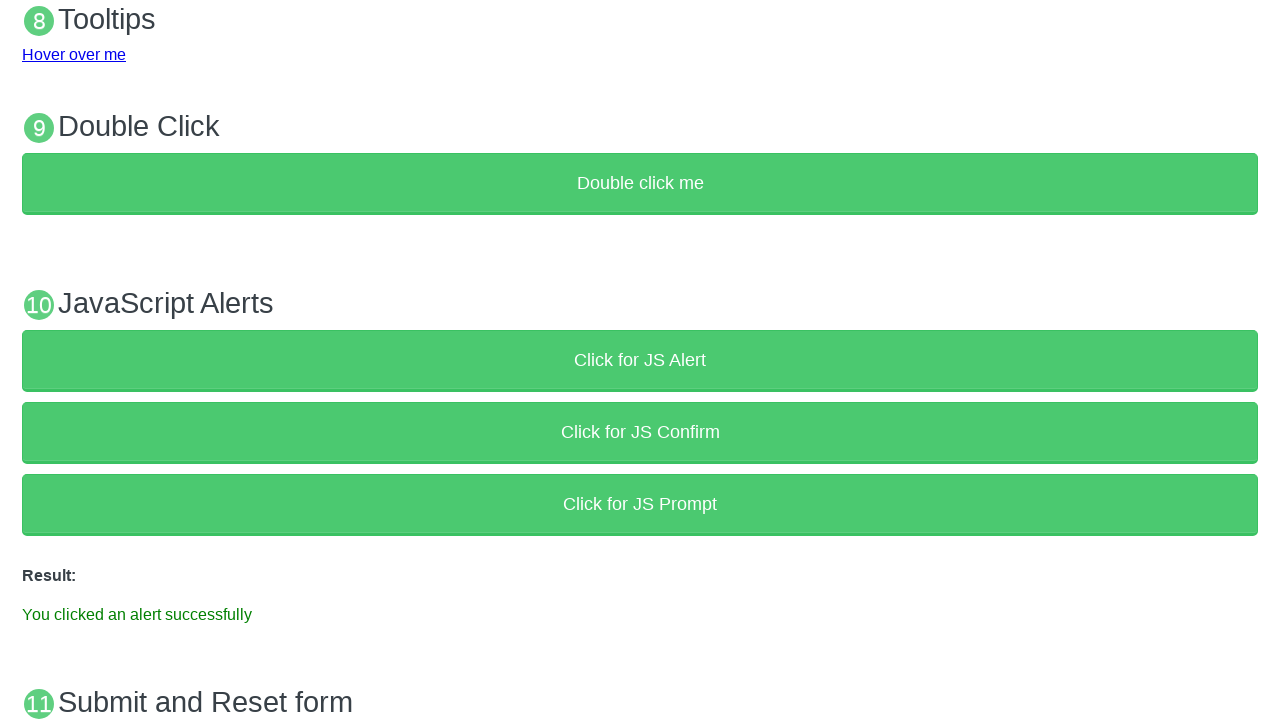

Set up dialog handler to accept alerts
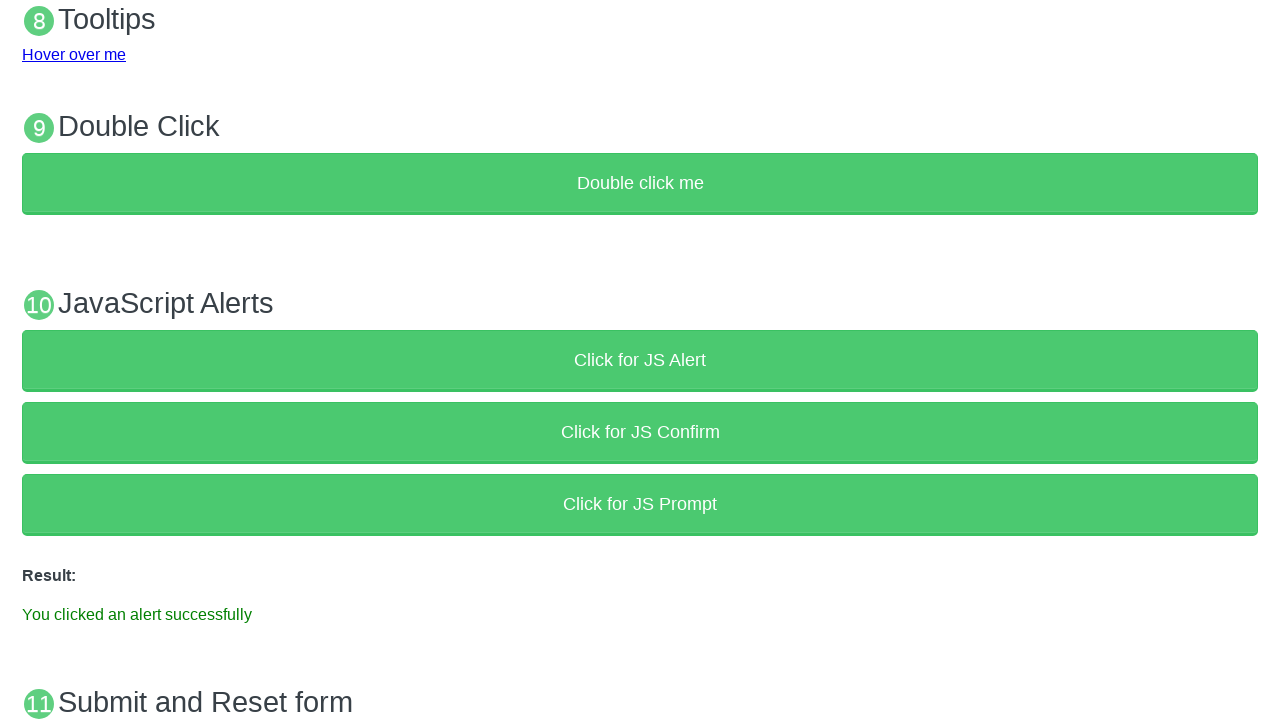

Waited for result text to appear
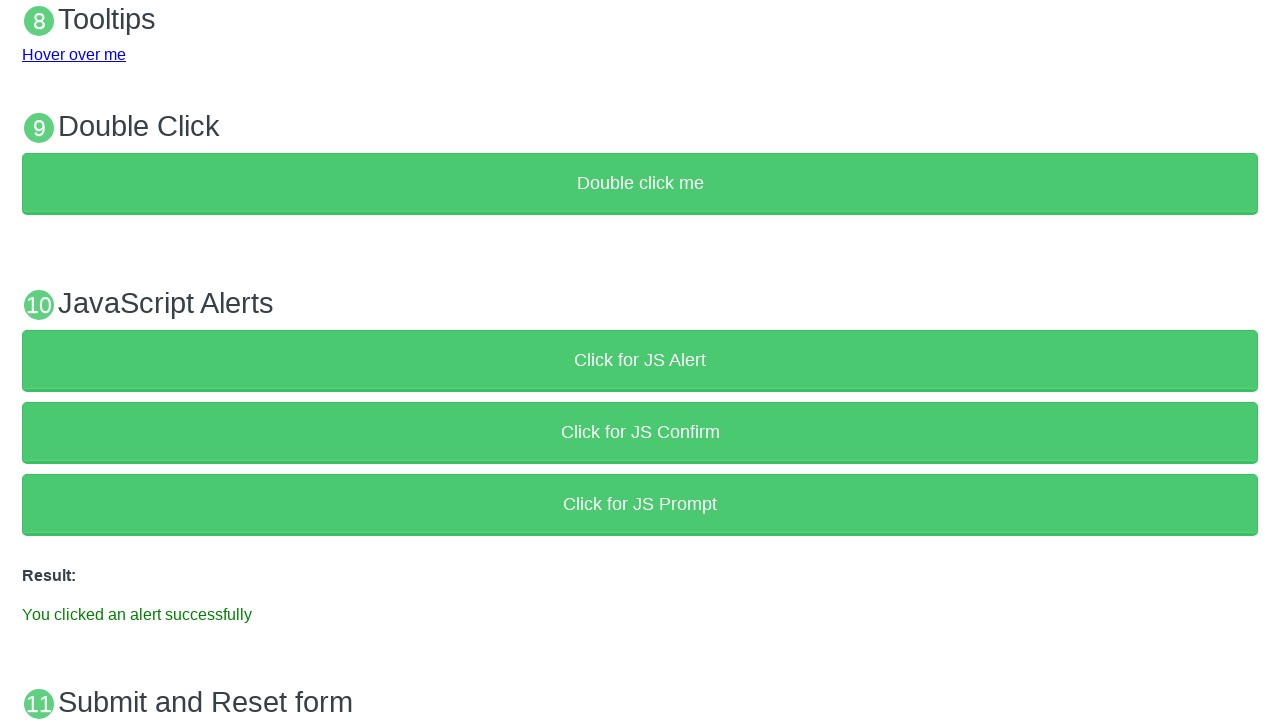

Verified alert was accepted successfully with correct result message
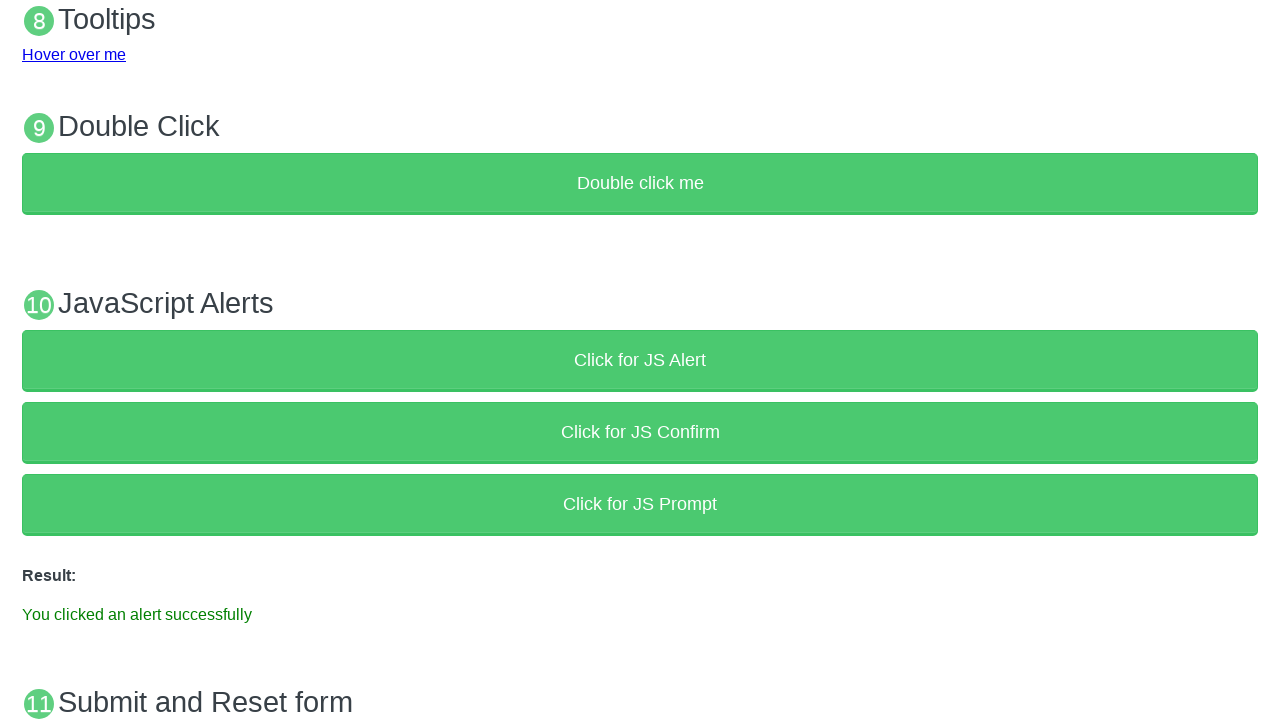

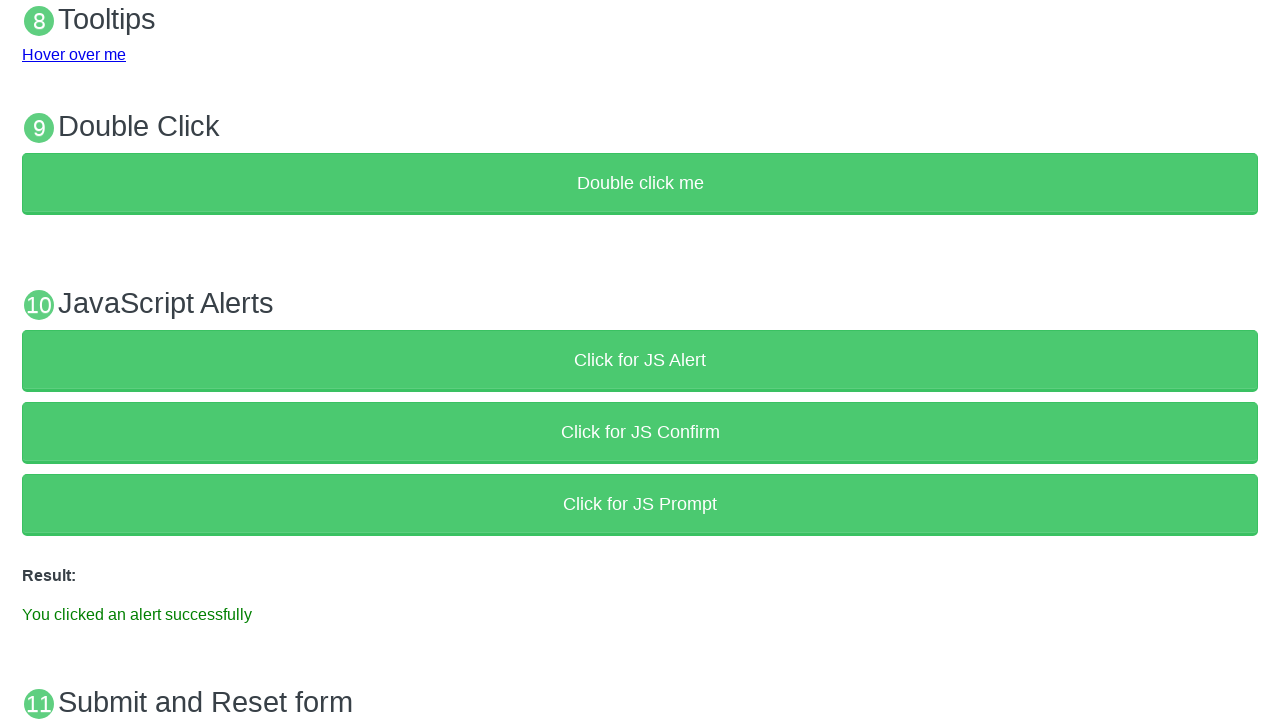